Navigates to the nopCommerce demo e-commerce site and verifies the page loads by checking the title

Starting URL: https://demo.nopcommerce.com/

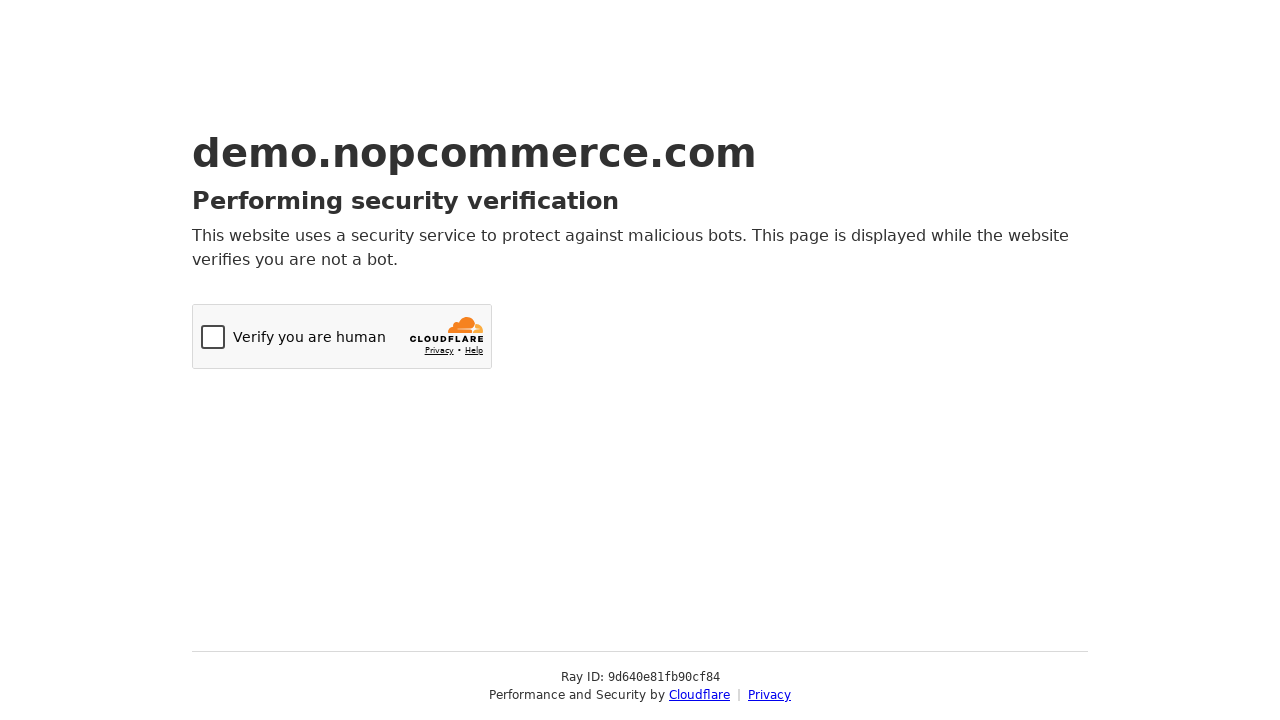

Navigated to nopCommerce demo site at https://demo.nopcommerce.com/
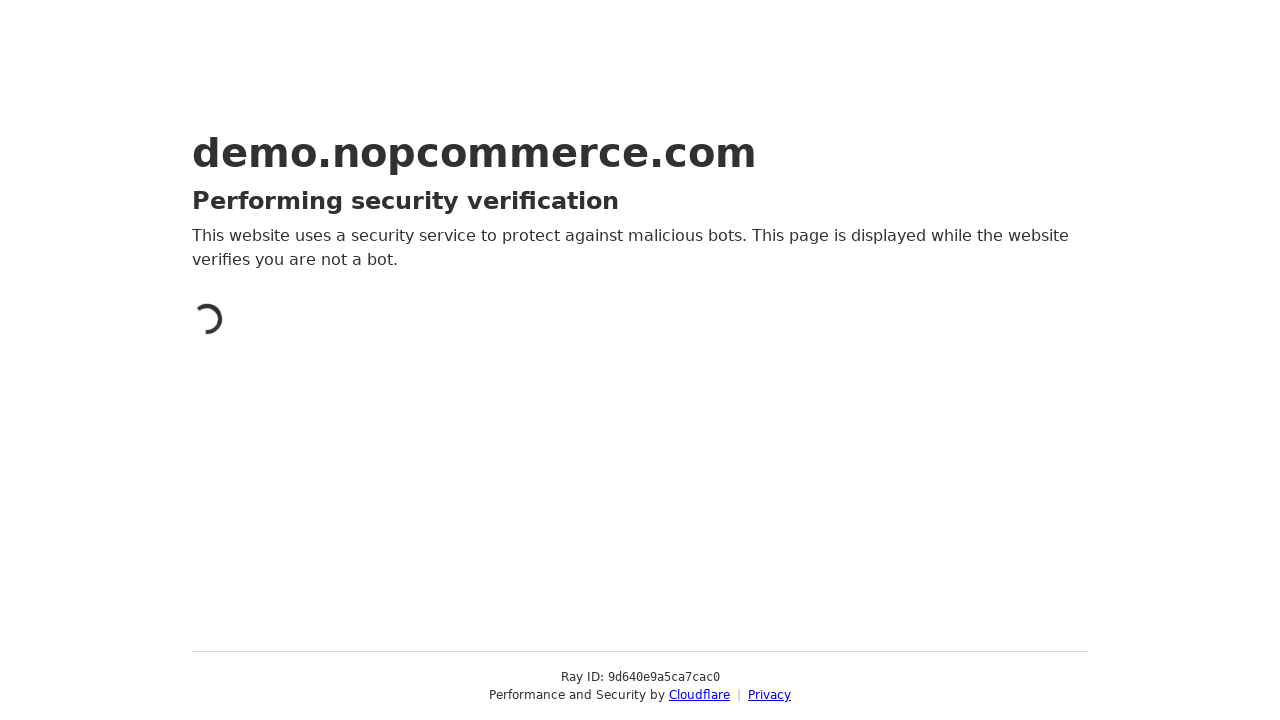

Waited for page to reach domcontentloaded state
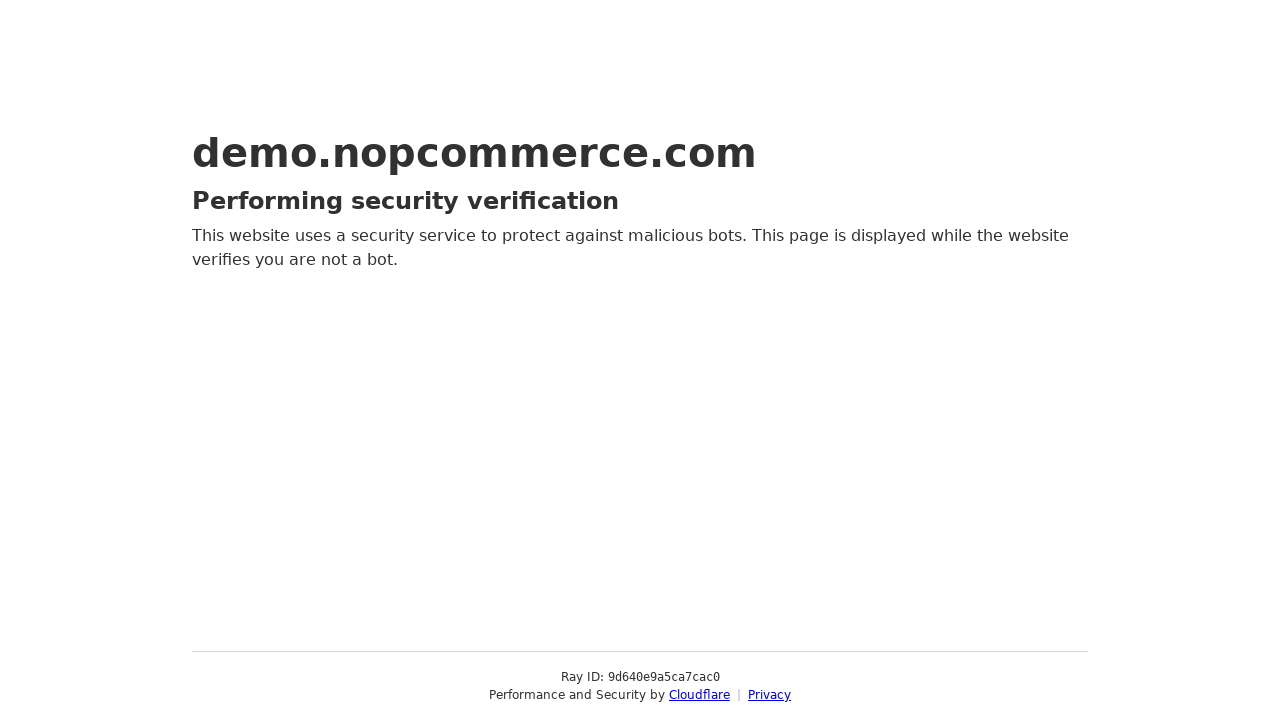

Retrieved page title: 'Just a moment...'
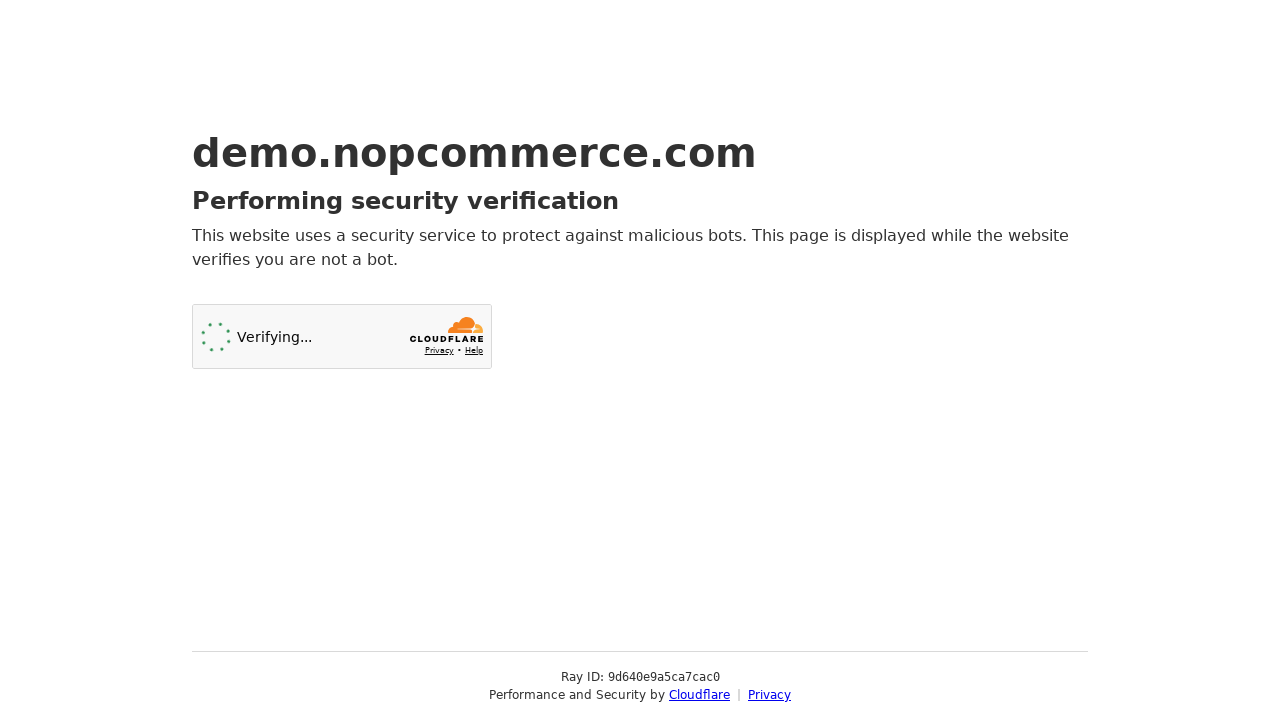

Verified page title is not empty
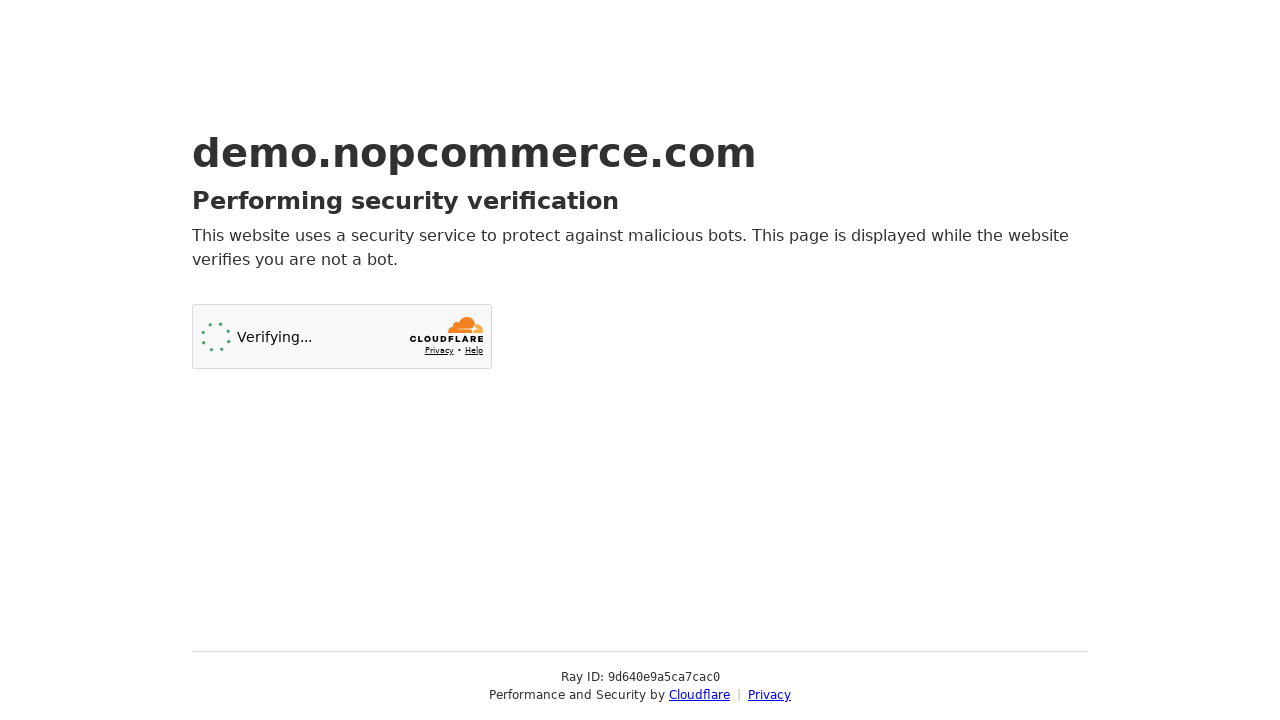

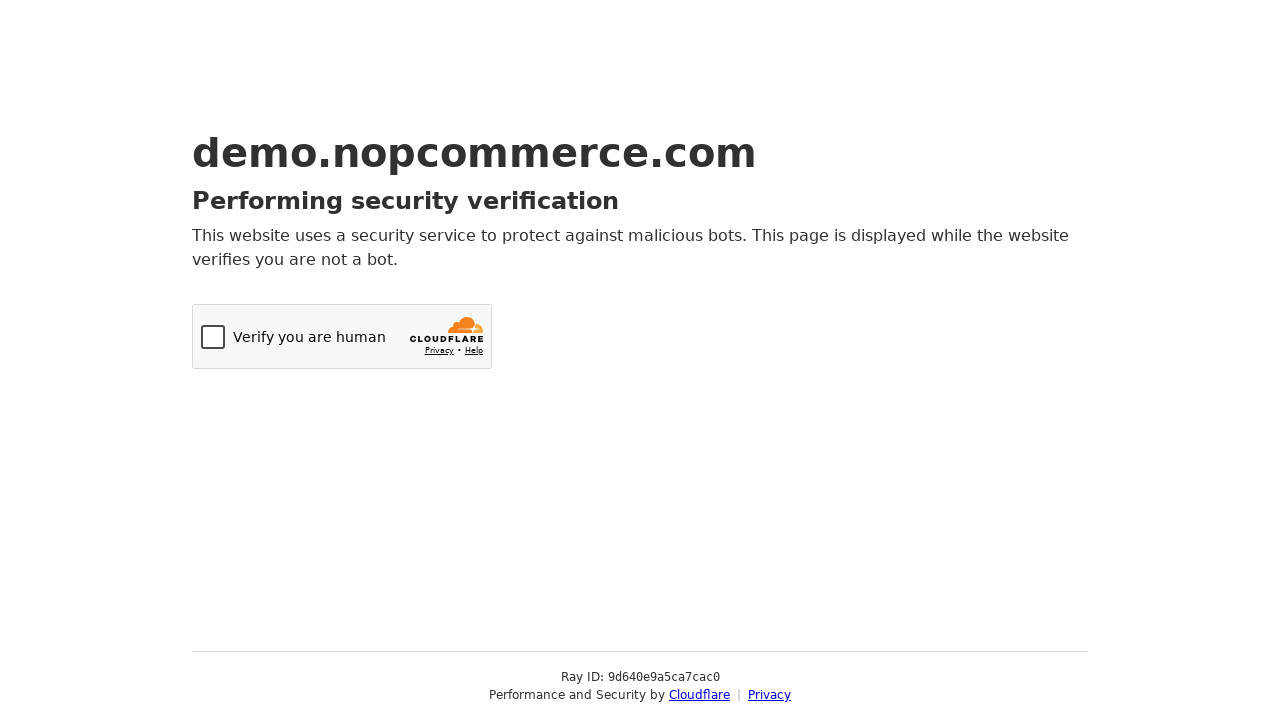